Tests a sample form by filling various fields including name, email, website, experience dropdown, and selecting an expertise checkbox using different XPath strategies

Starting URL: http://www.globalsqa.com/samplepagetest/

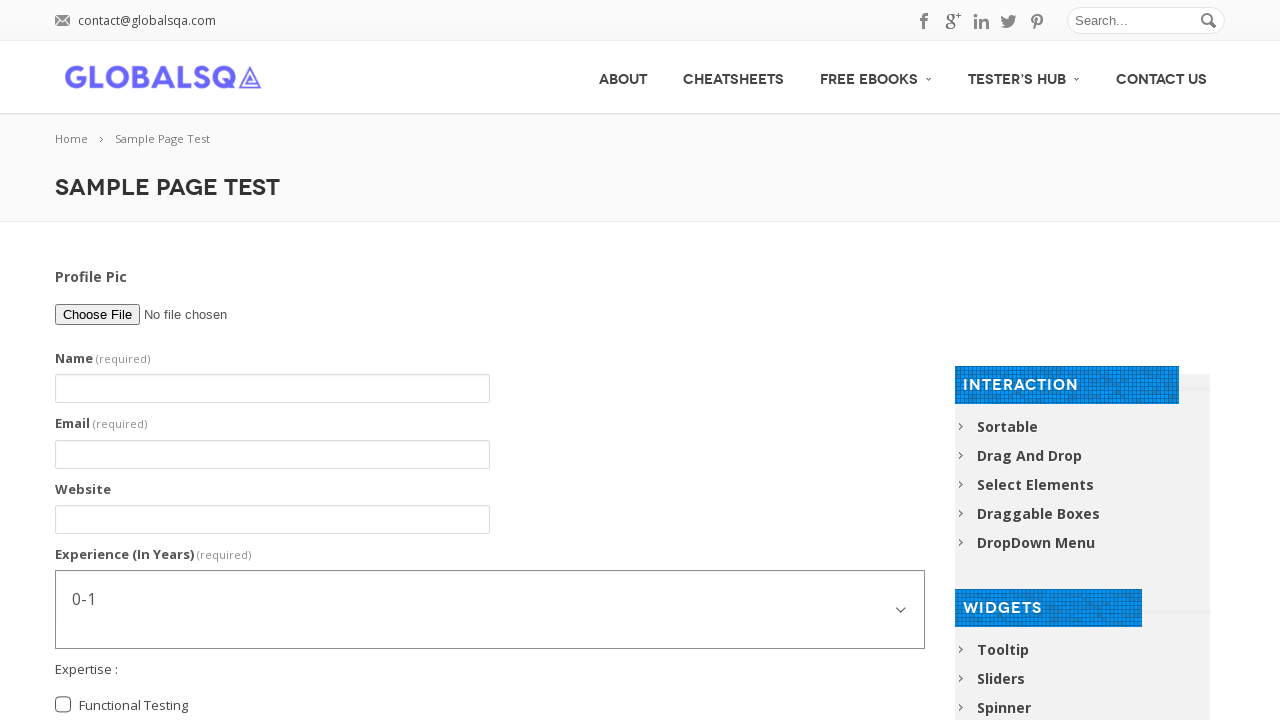

Filled name field with 'Sachin Bhagat' on //input[@name='g2599-name']
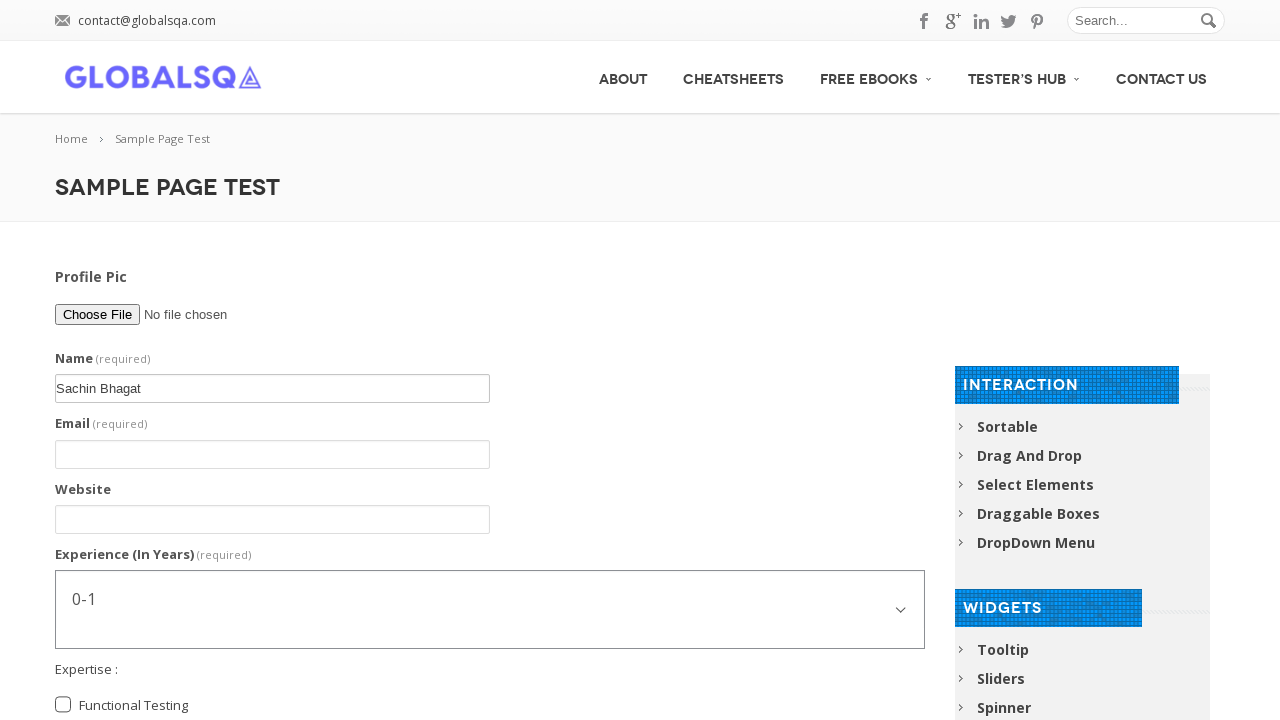

Filled email field with 'sachinbht37@gmail.com' on //input[@name='g2599-email']
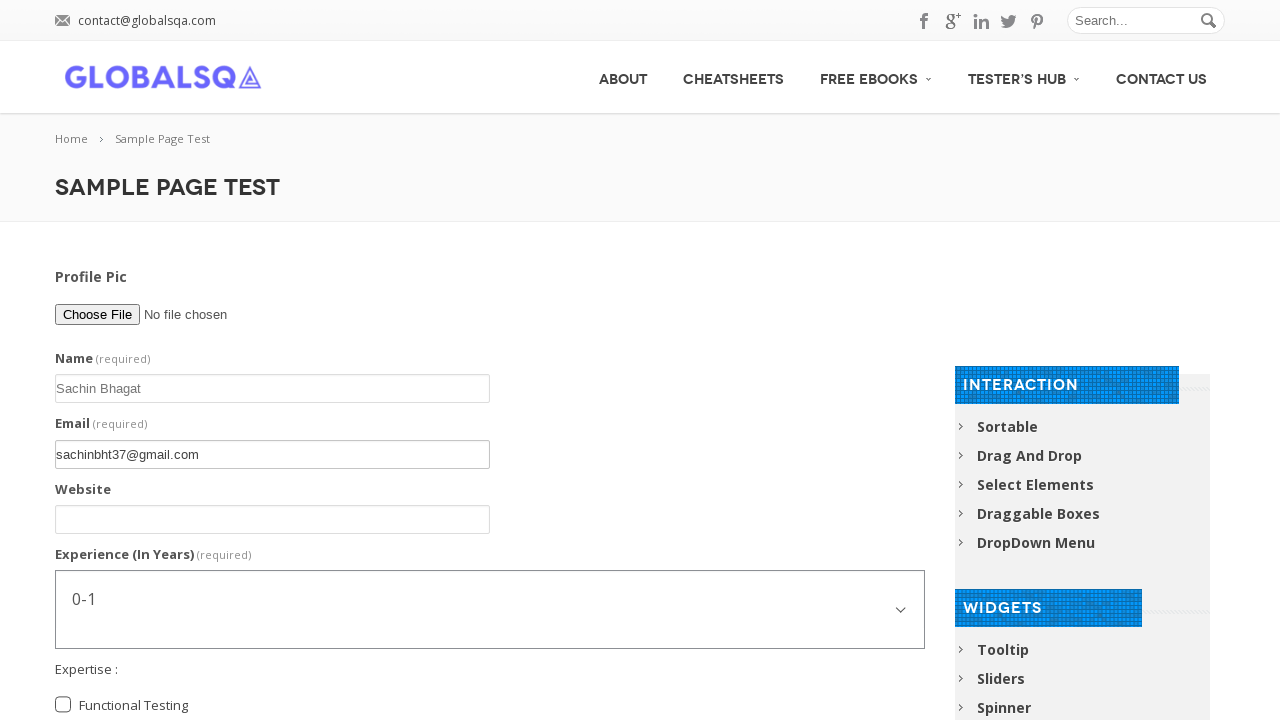

Filled website field with 'https://www.myWebsite.com' on //input[starts-with(@id,'g2599-web')]
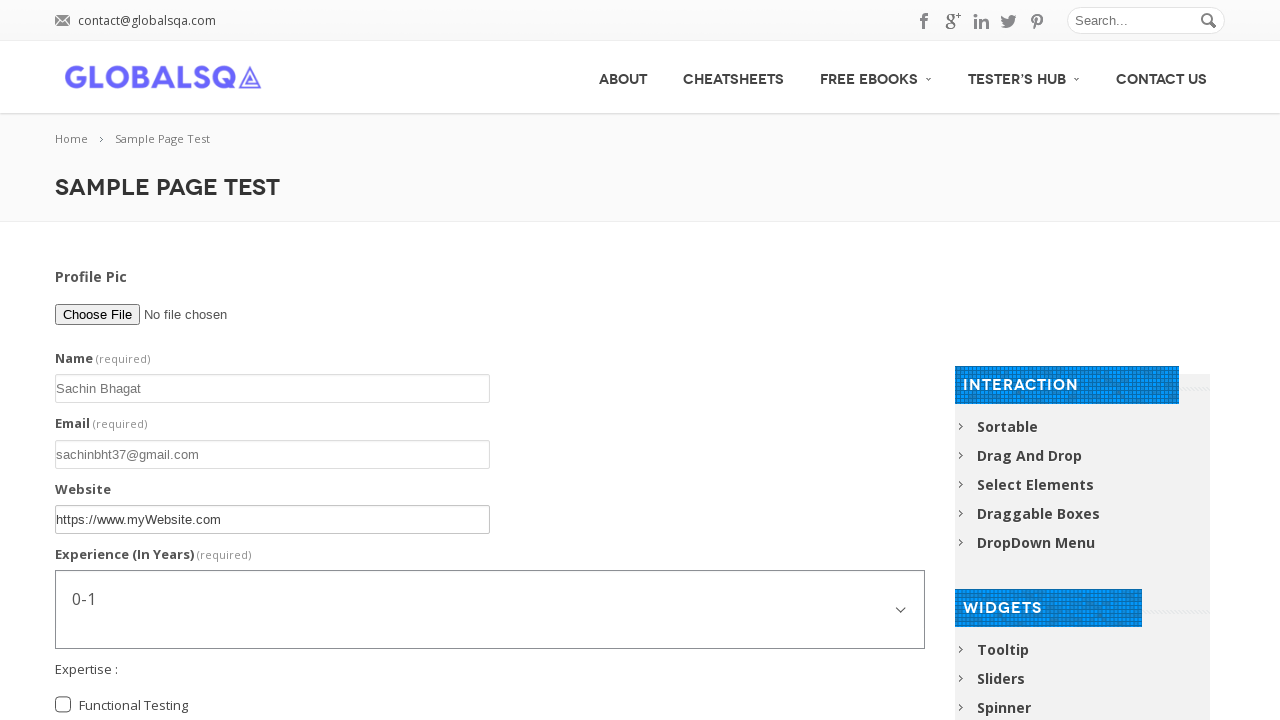

Selected '3-5' from experience dropdown on //select[contains(@id,'-experienceinyears')]
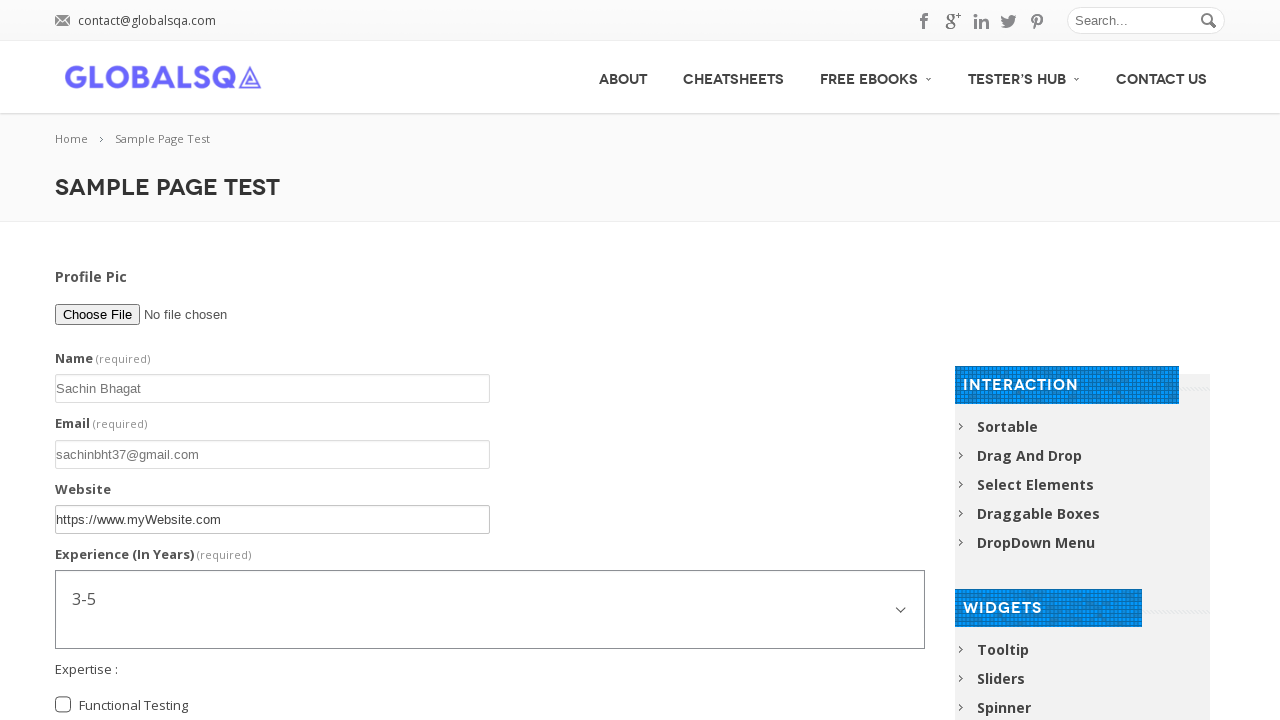

Clicked 'Automation Testing' expertise checkbox at (63, 377) on xpath=//input[@value='Automation Testing']
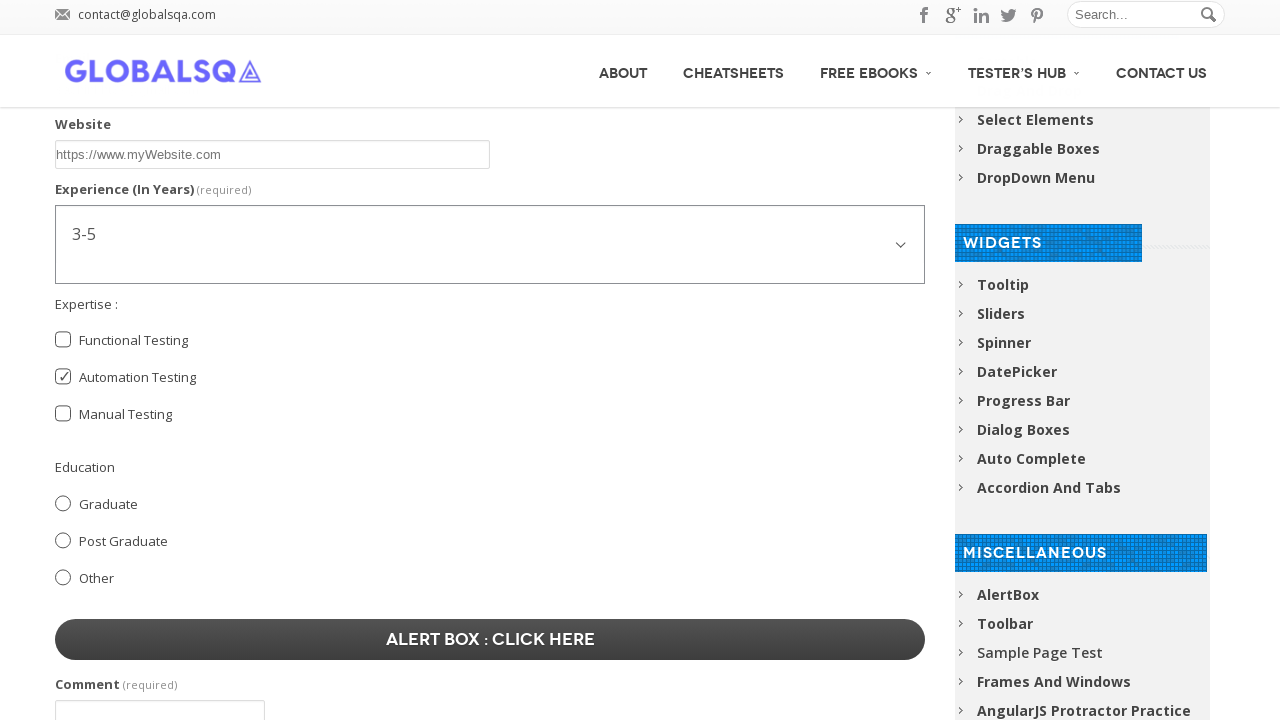

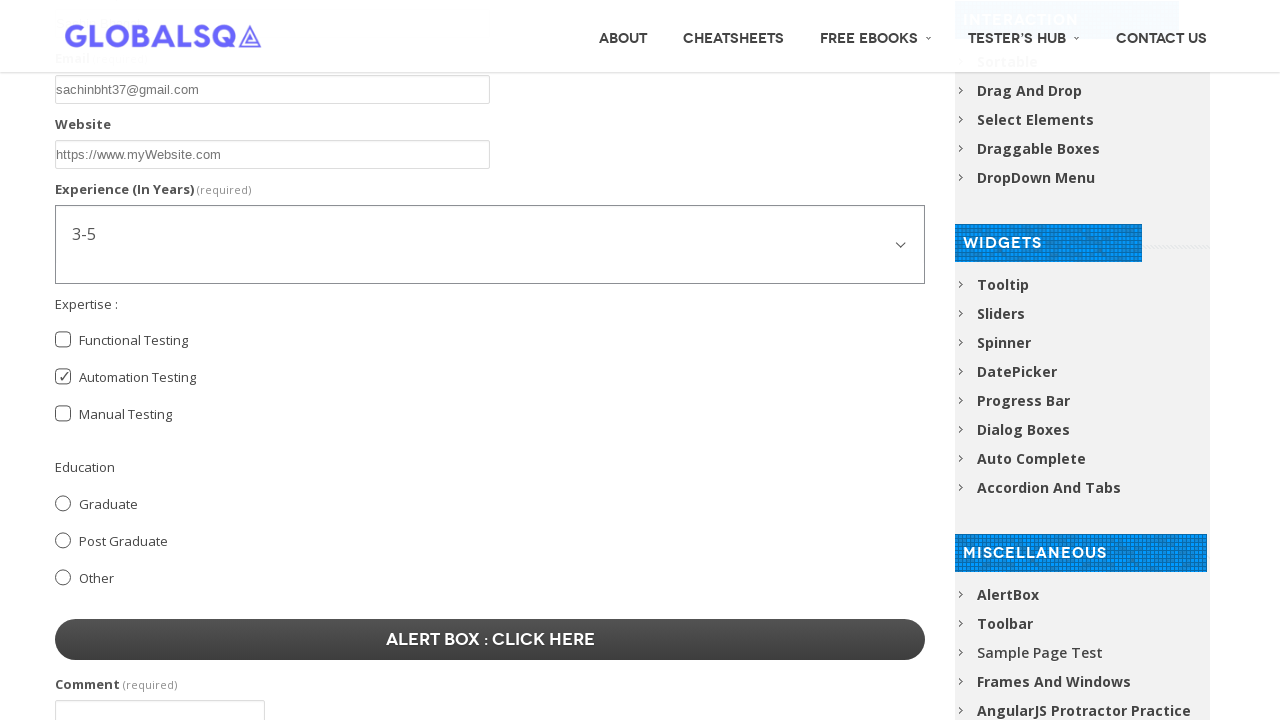